Tests browser automation features on a practice page including scrolling to the bottom of the page, waiting for footer visibility, and opening footer links in new tabs while switching between windows.

Starting URL: https://rahulshettyacademy.com/AutomationPractice/

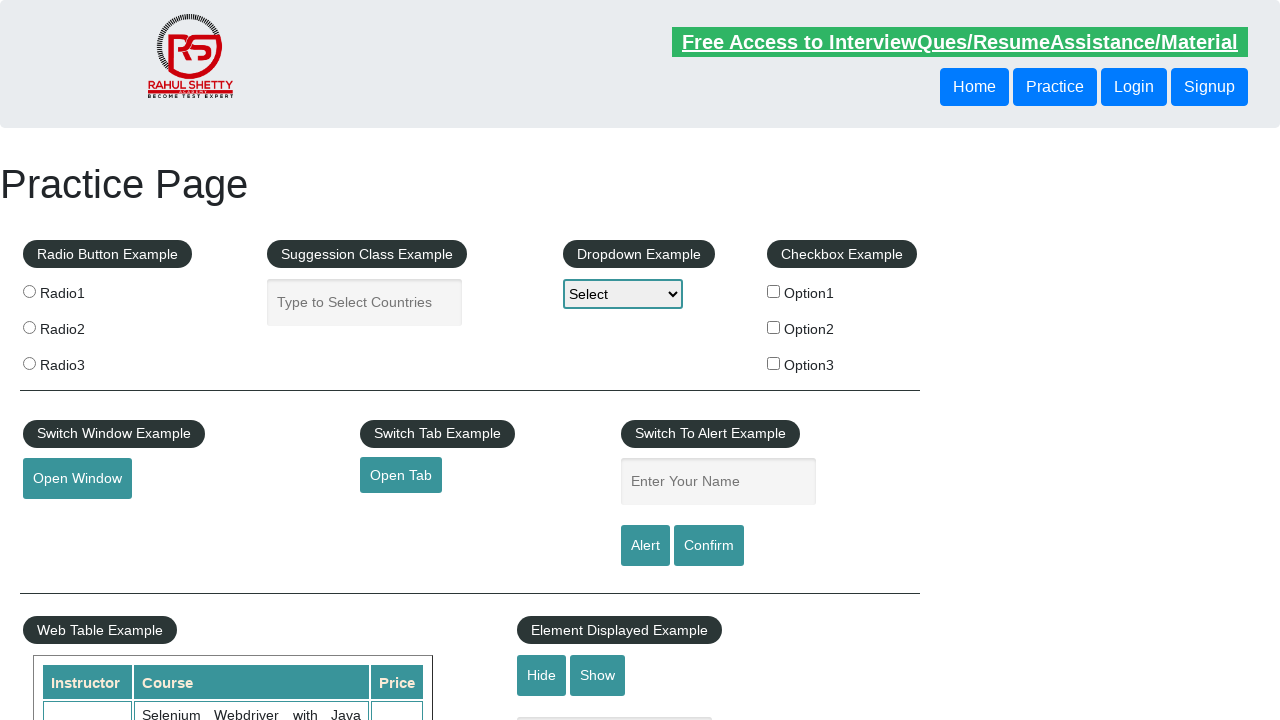

Set viewport size to 1920x1080
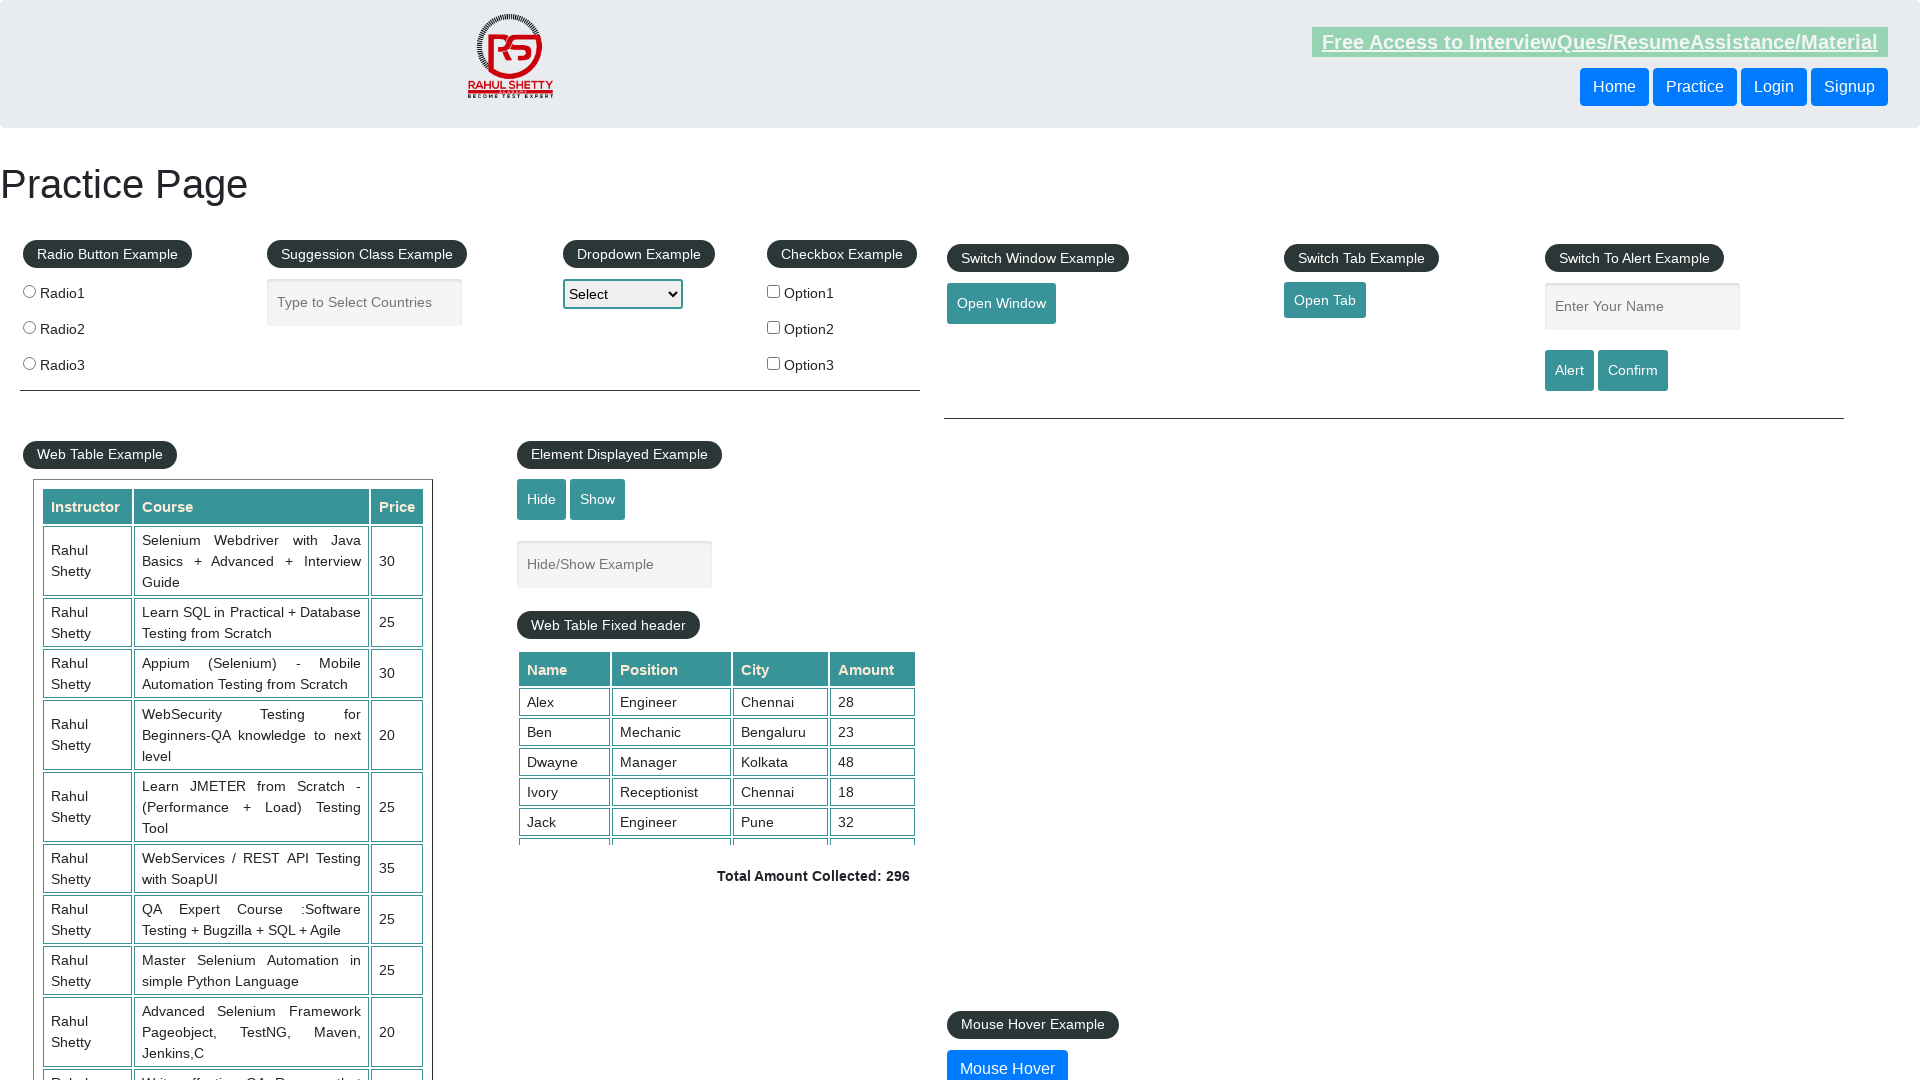

Waited for footer section (#gf-BIG) to be present
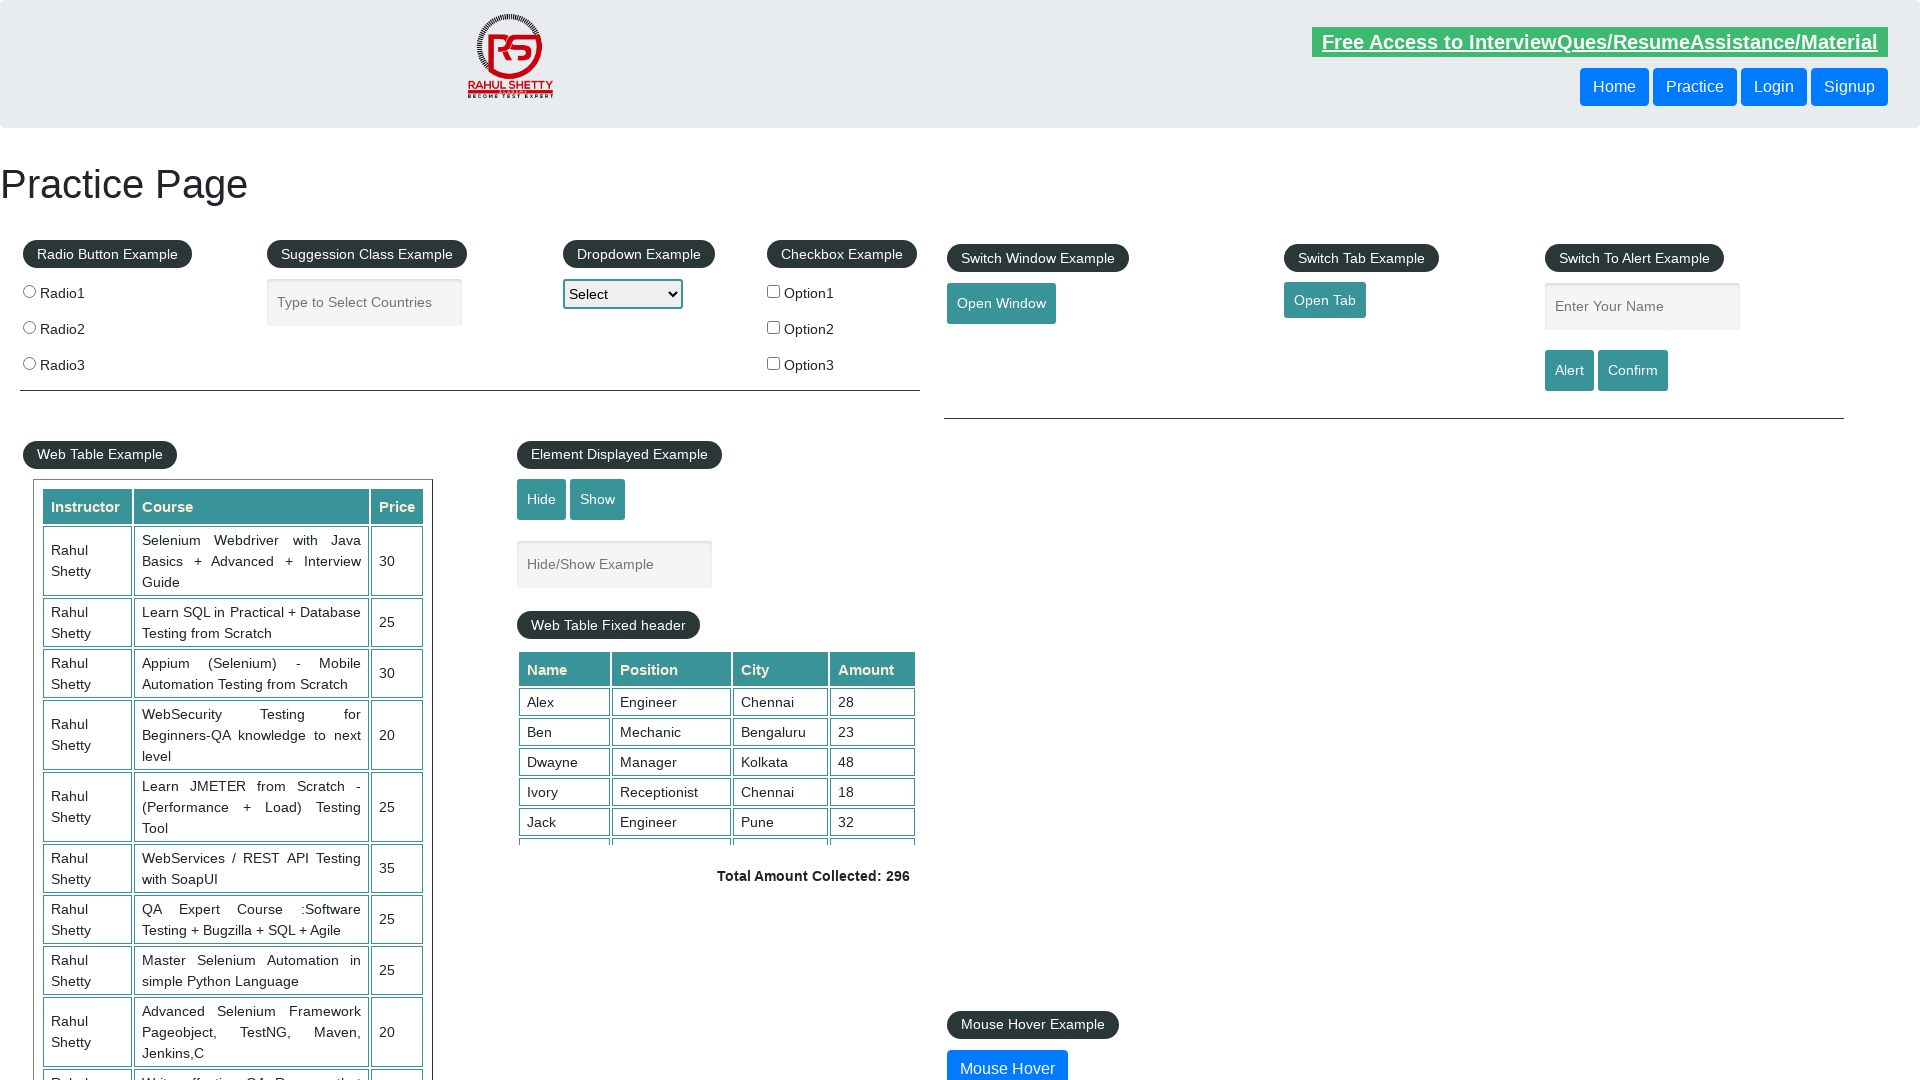

Scrolled to bottom of page
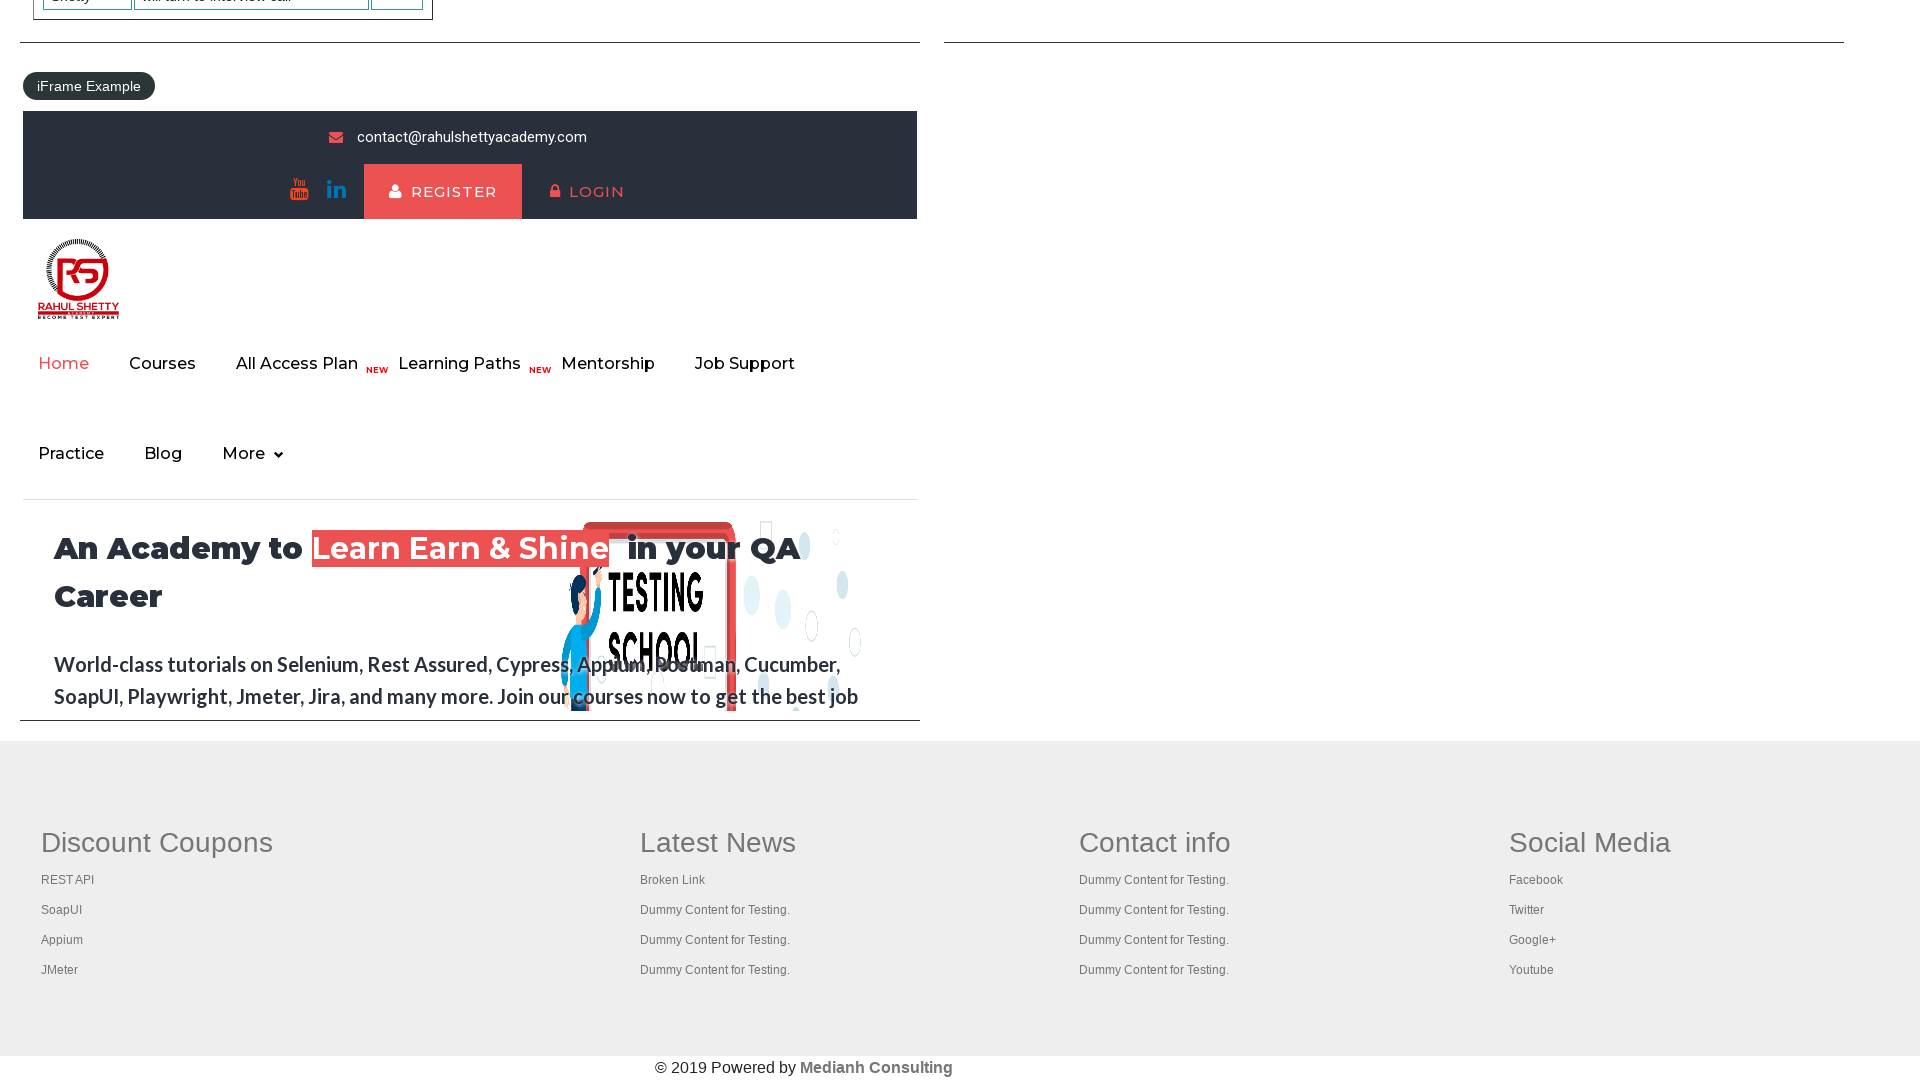

Waited for footer section to be visible after scrolling
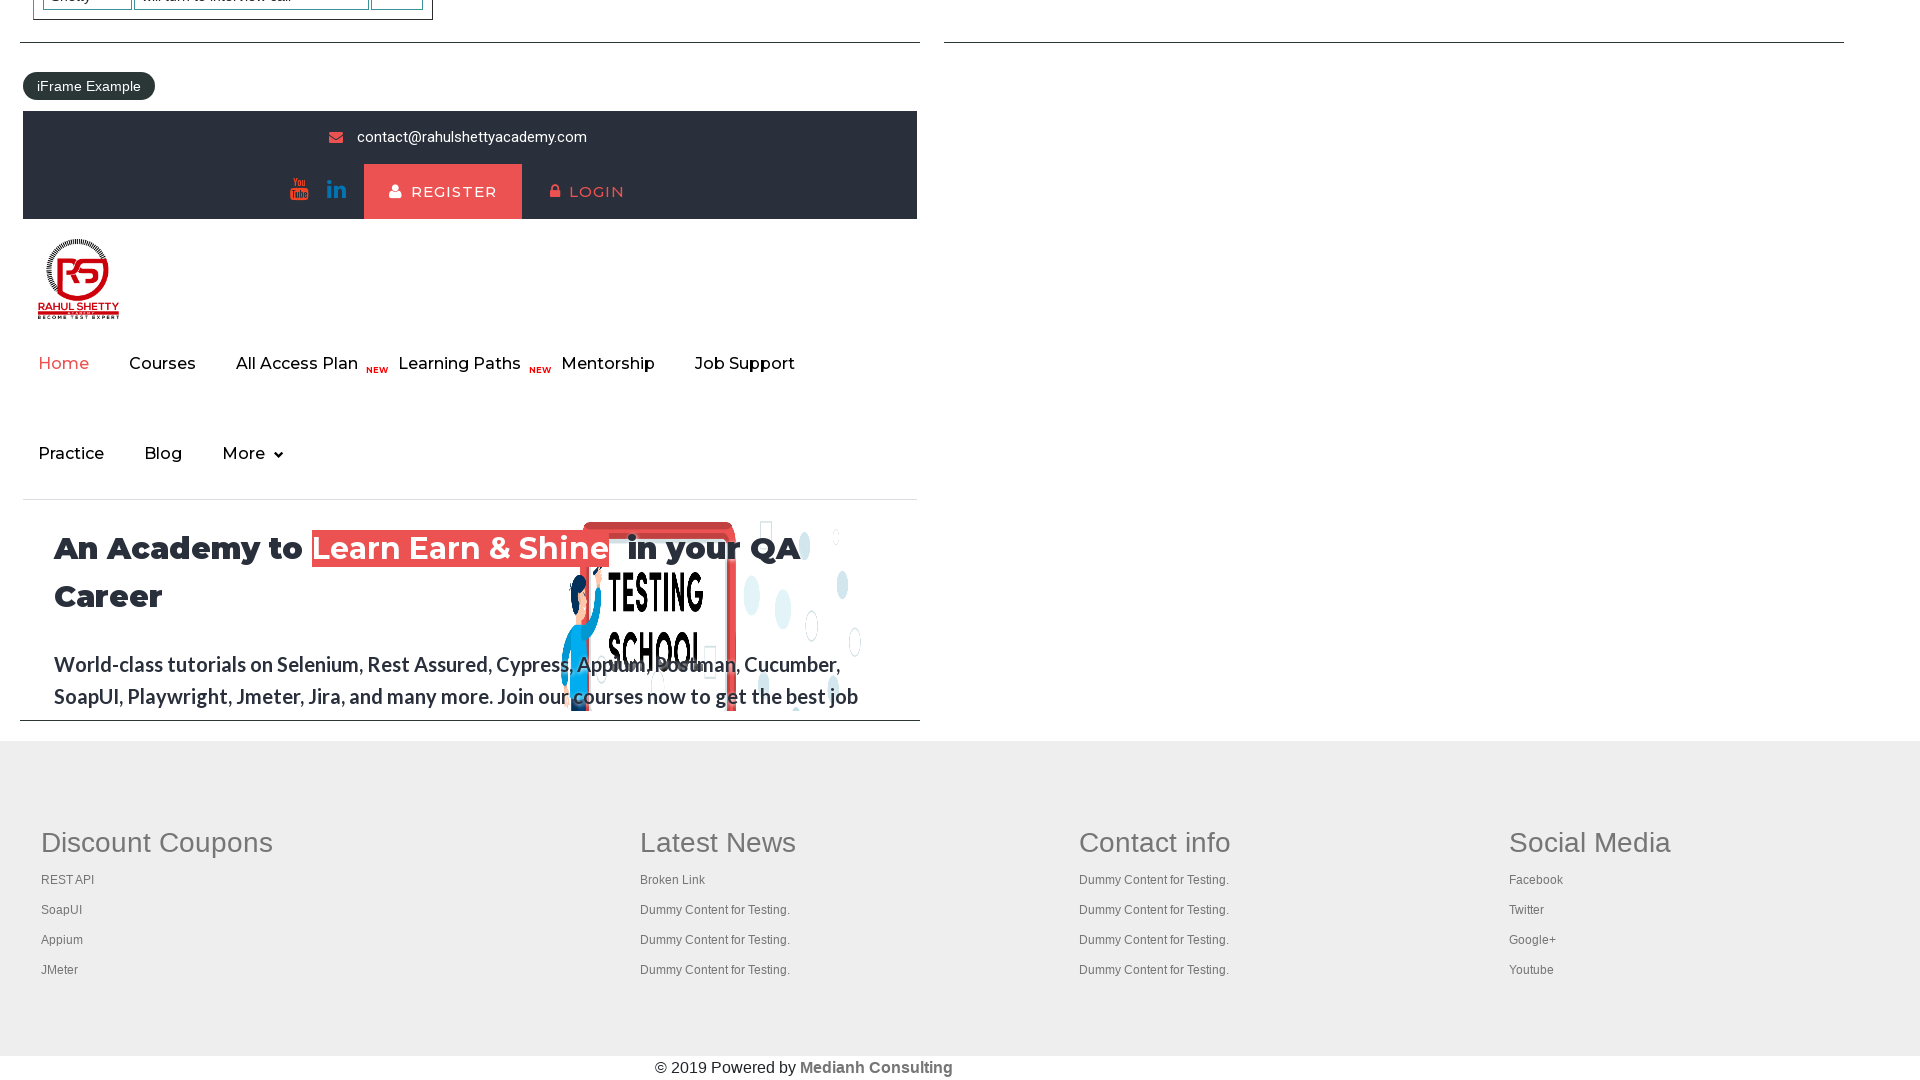

Located footer links section with 20 links
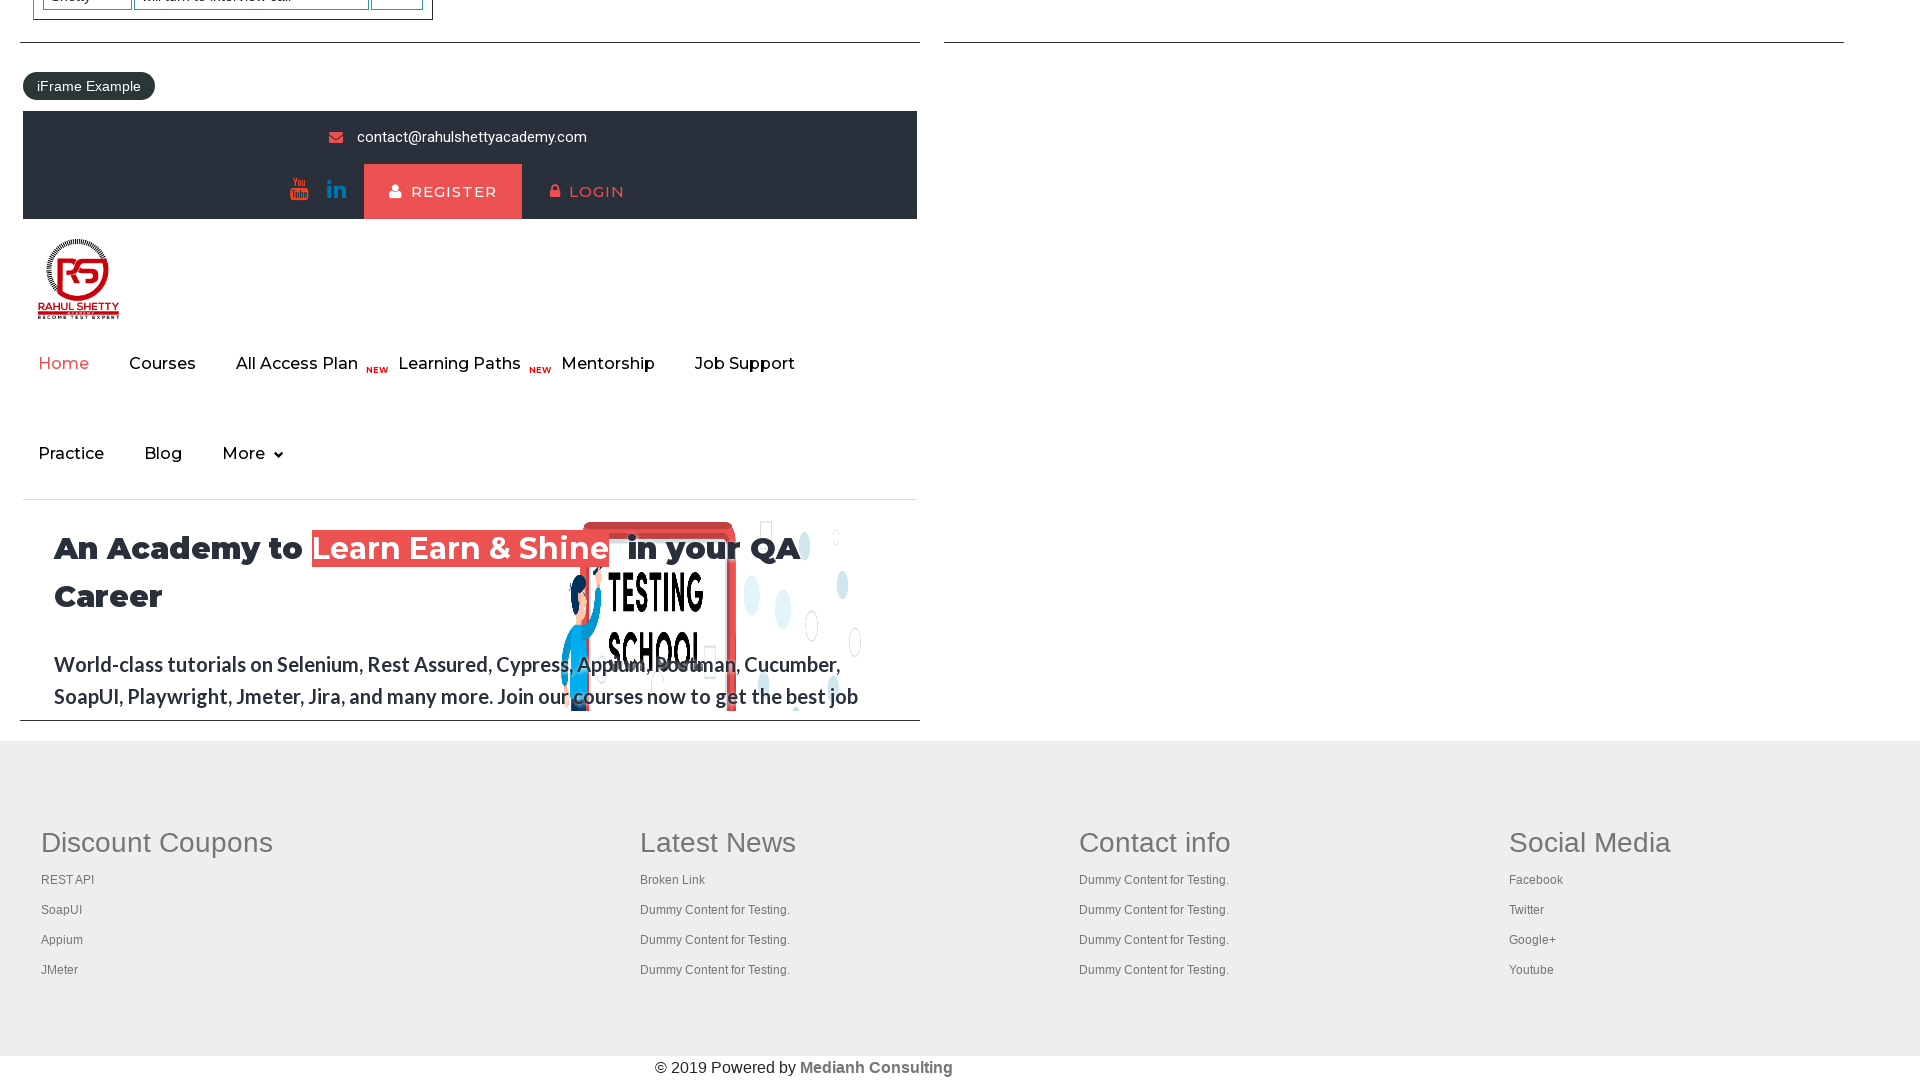

Opened footer link 1 in new tab using Ctrl+Click at (68, 880) on xpath=//table/tbody/tr/td/ul >> a >> nth=1
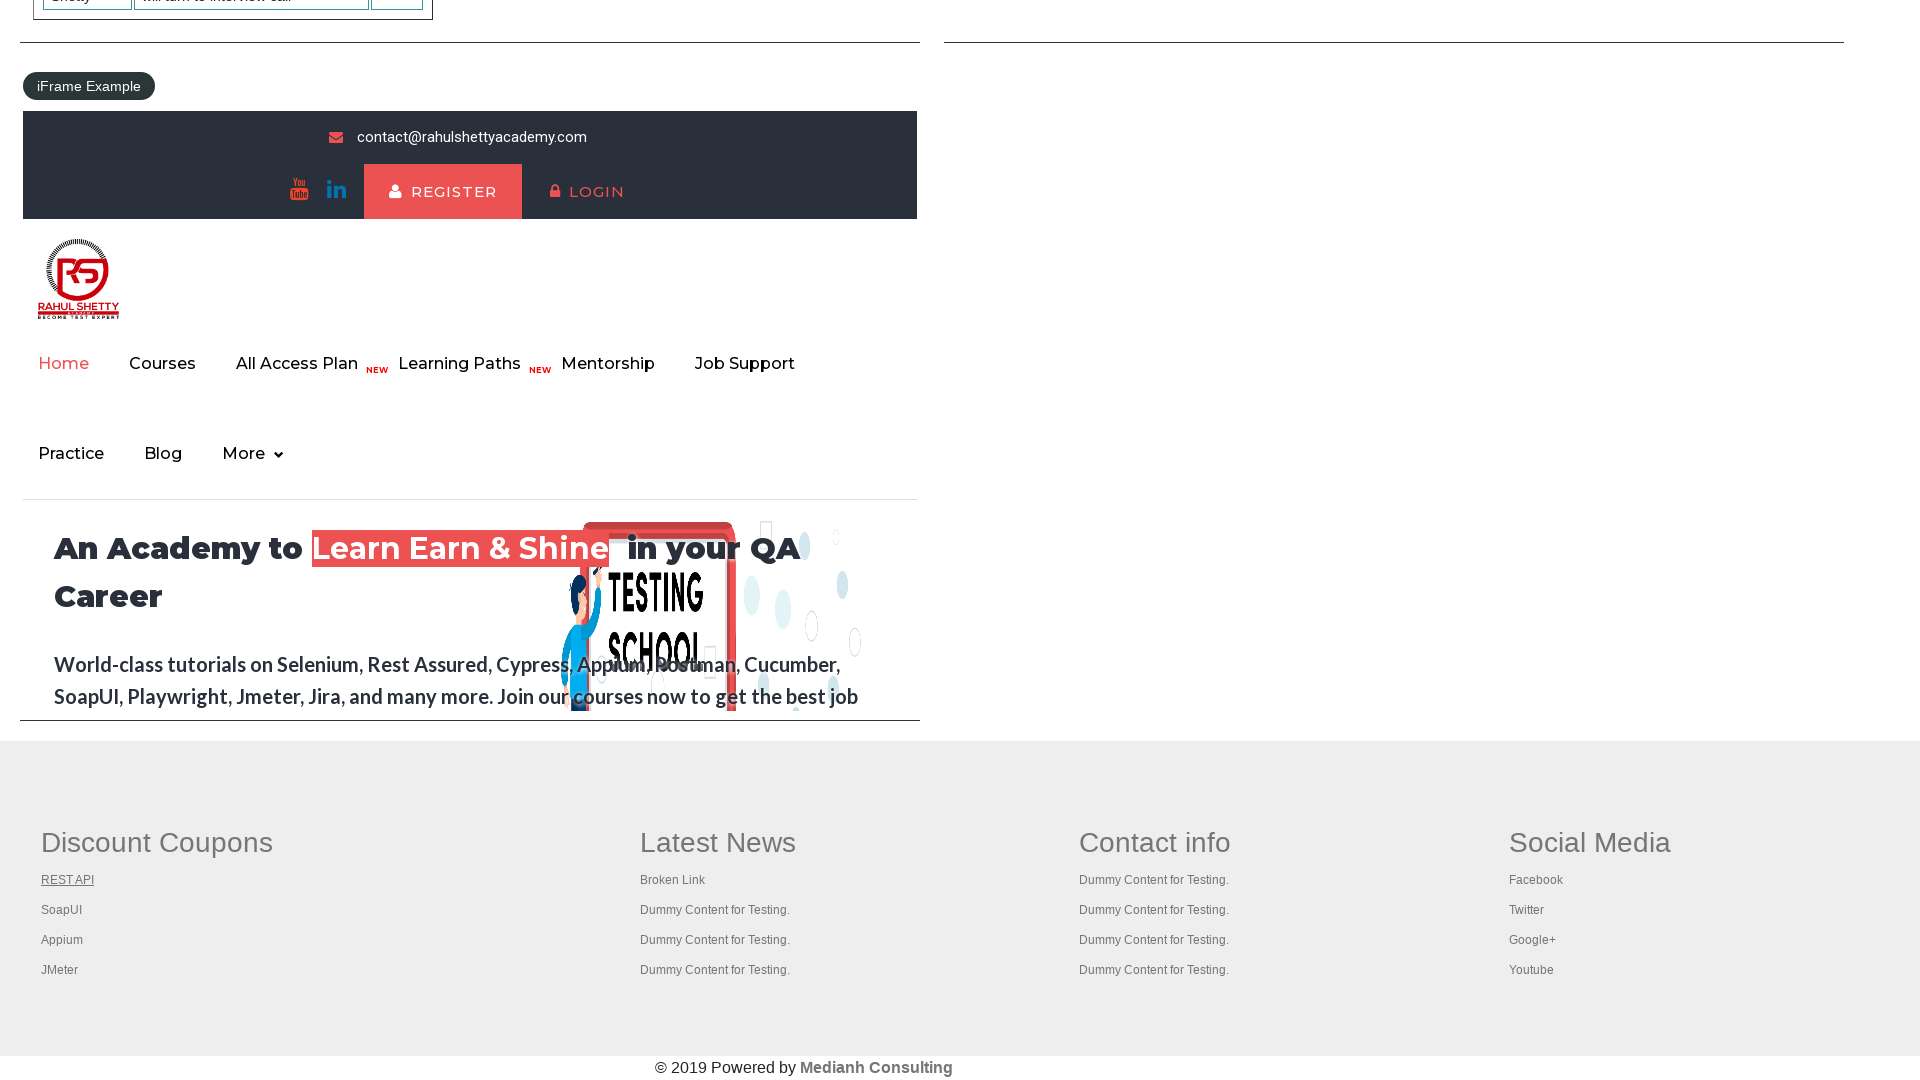

Waited for new page from link 1 to load
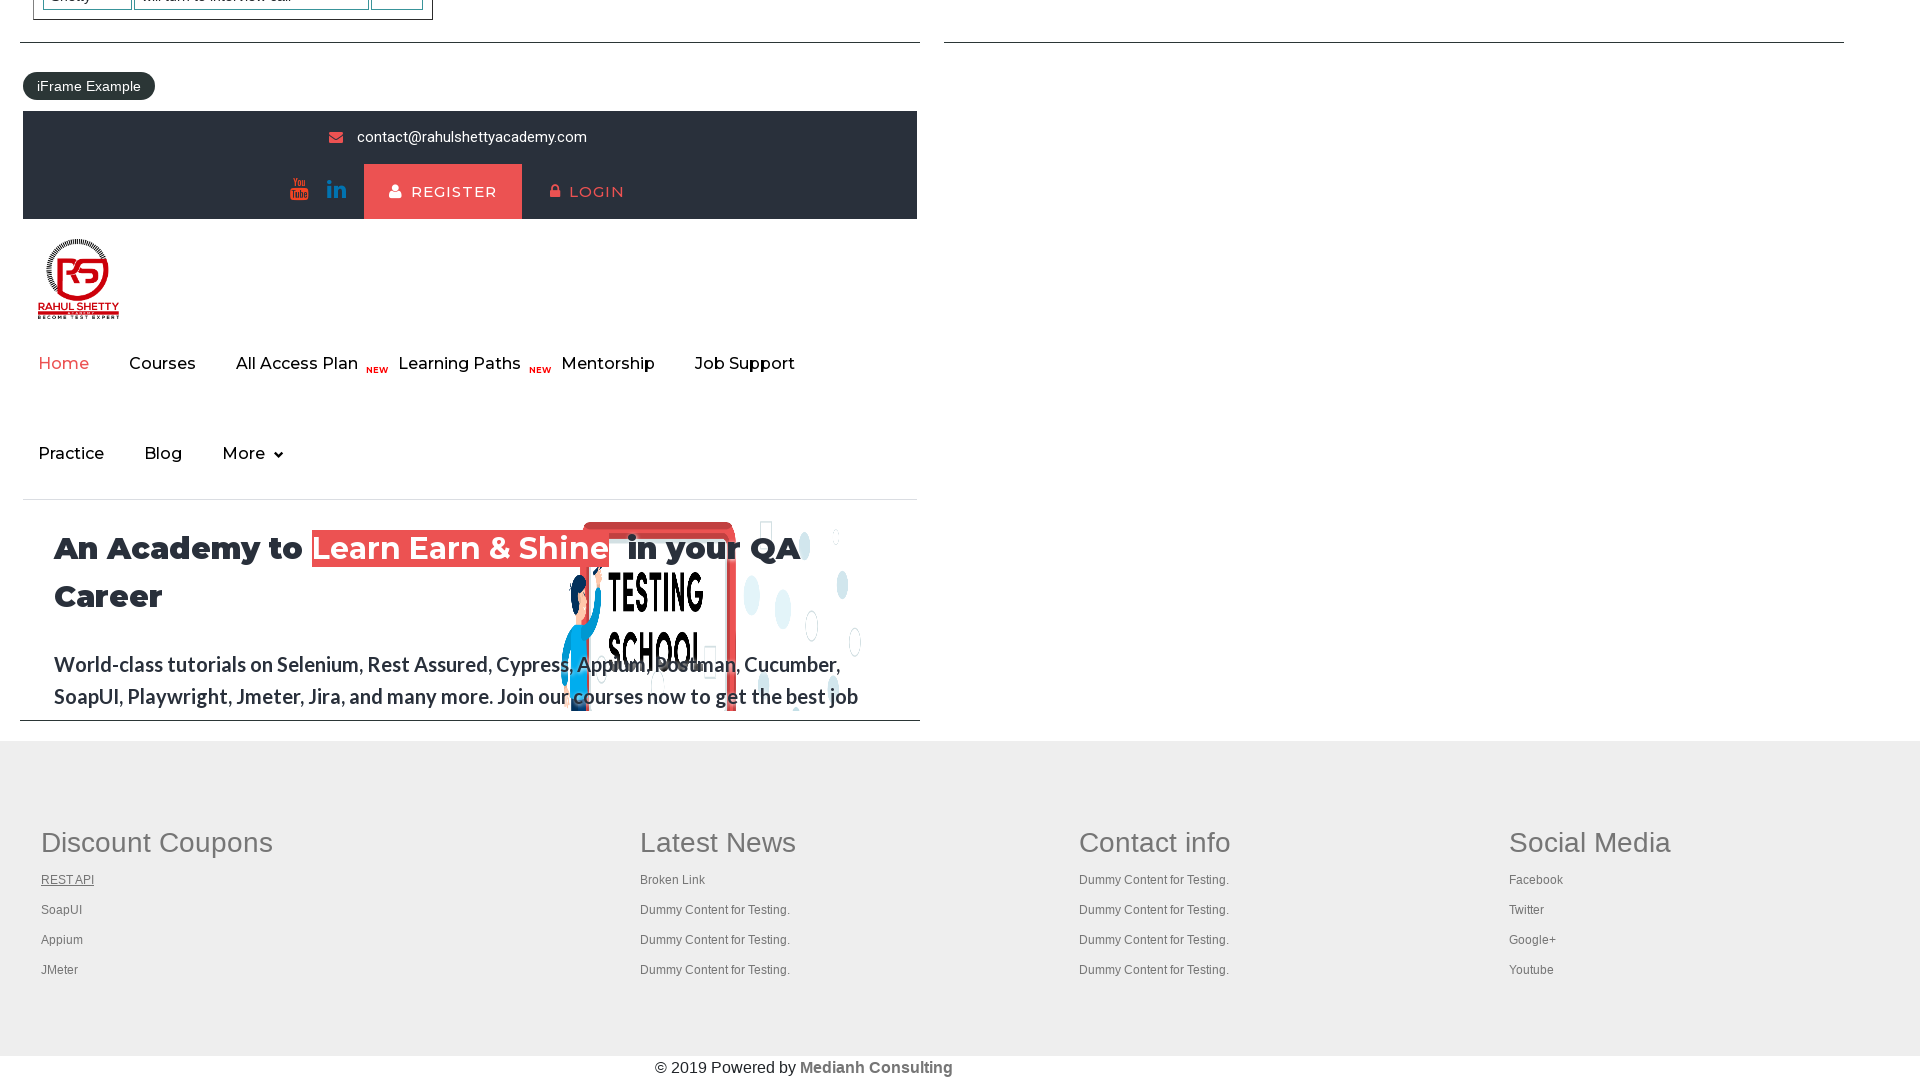

Closed new tab from link 1
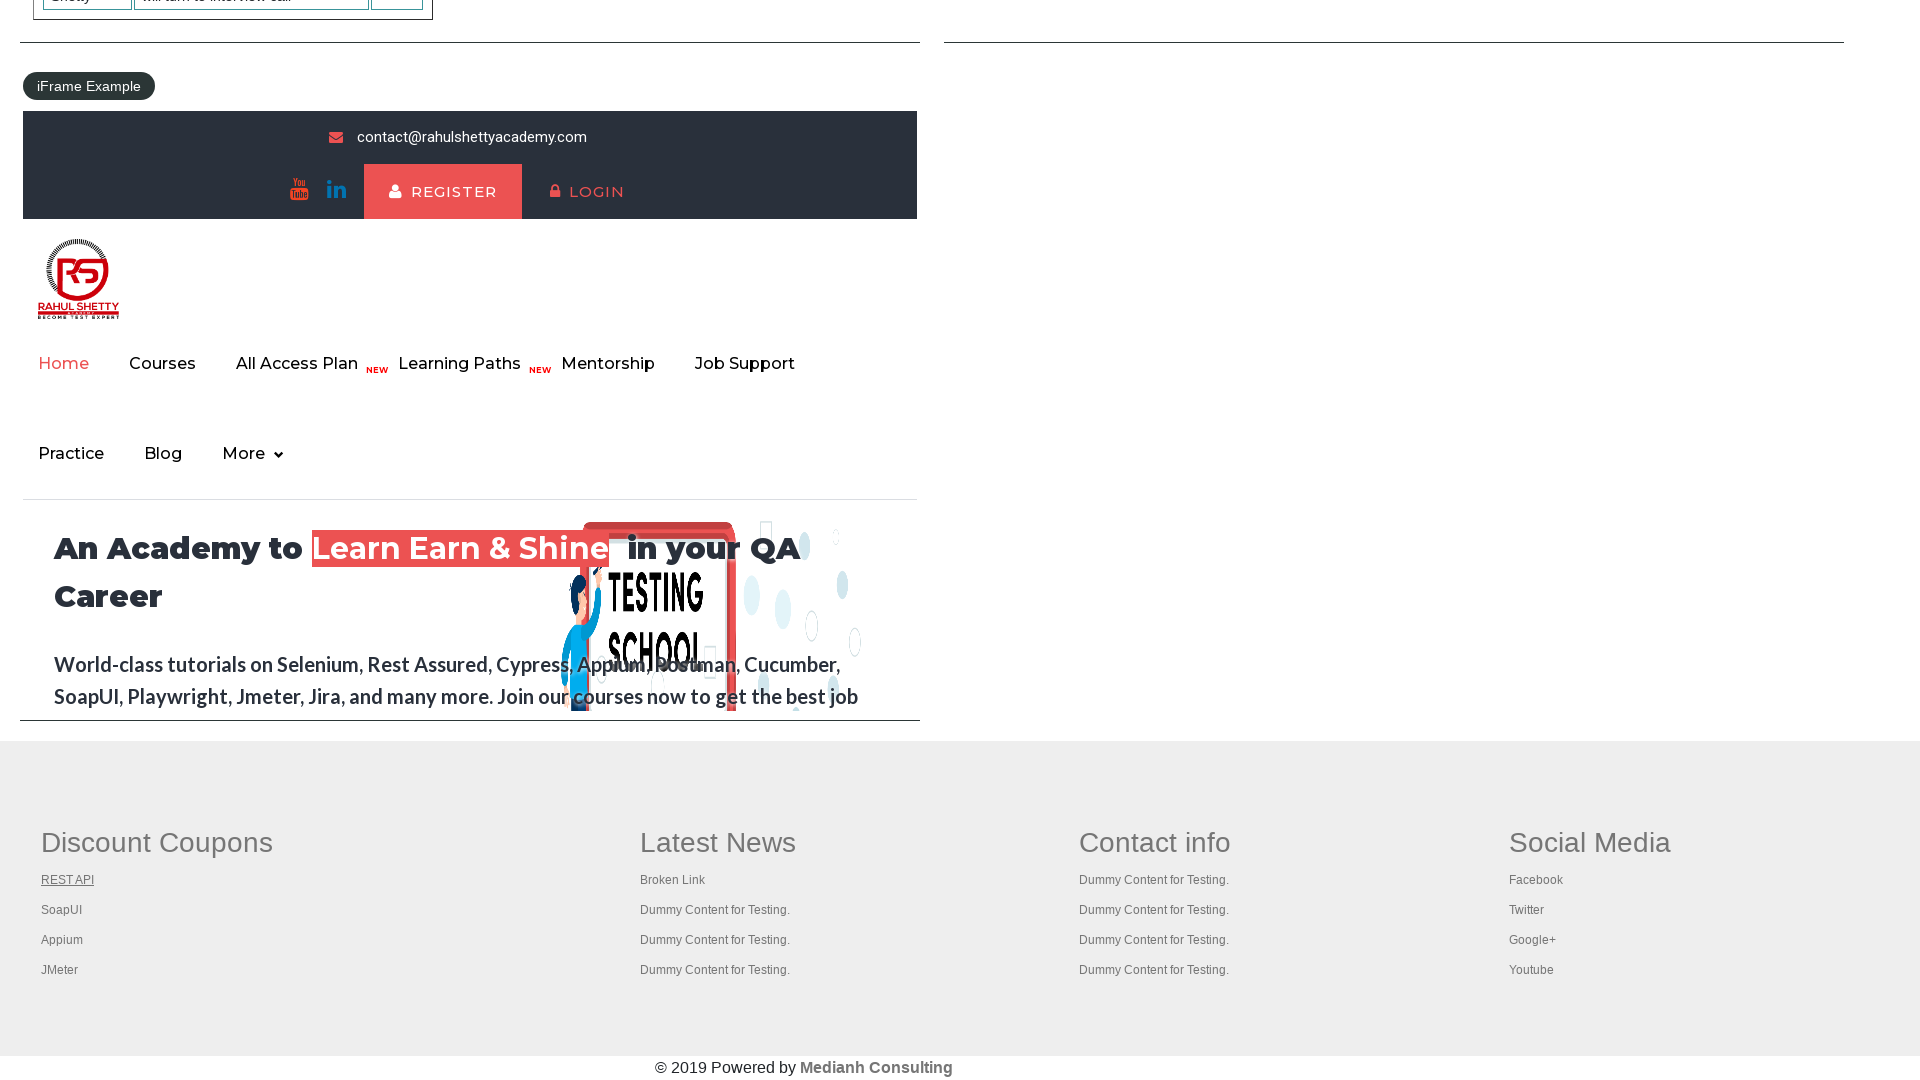

Opened footer link 2 in new tab using Ctrl+Click at (62, 910) on xpath=//table/tbody/tr/td/ul >> a >> nth=2
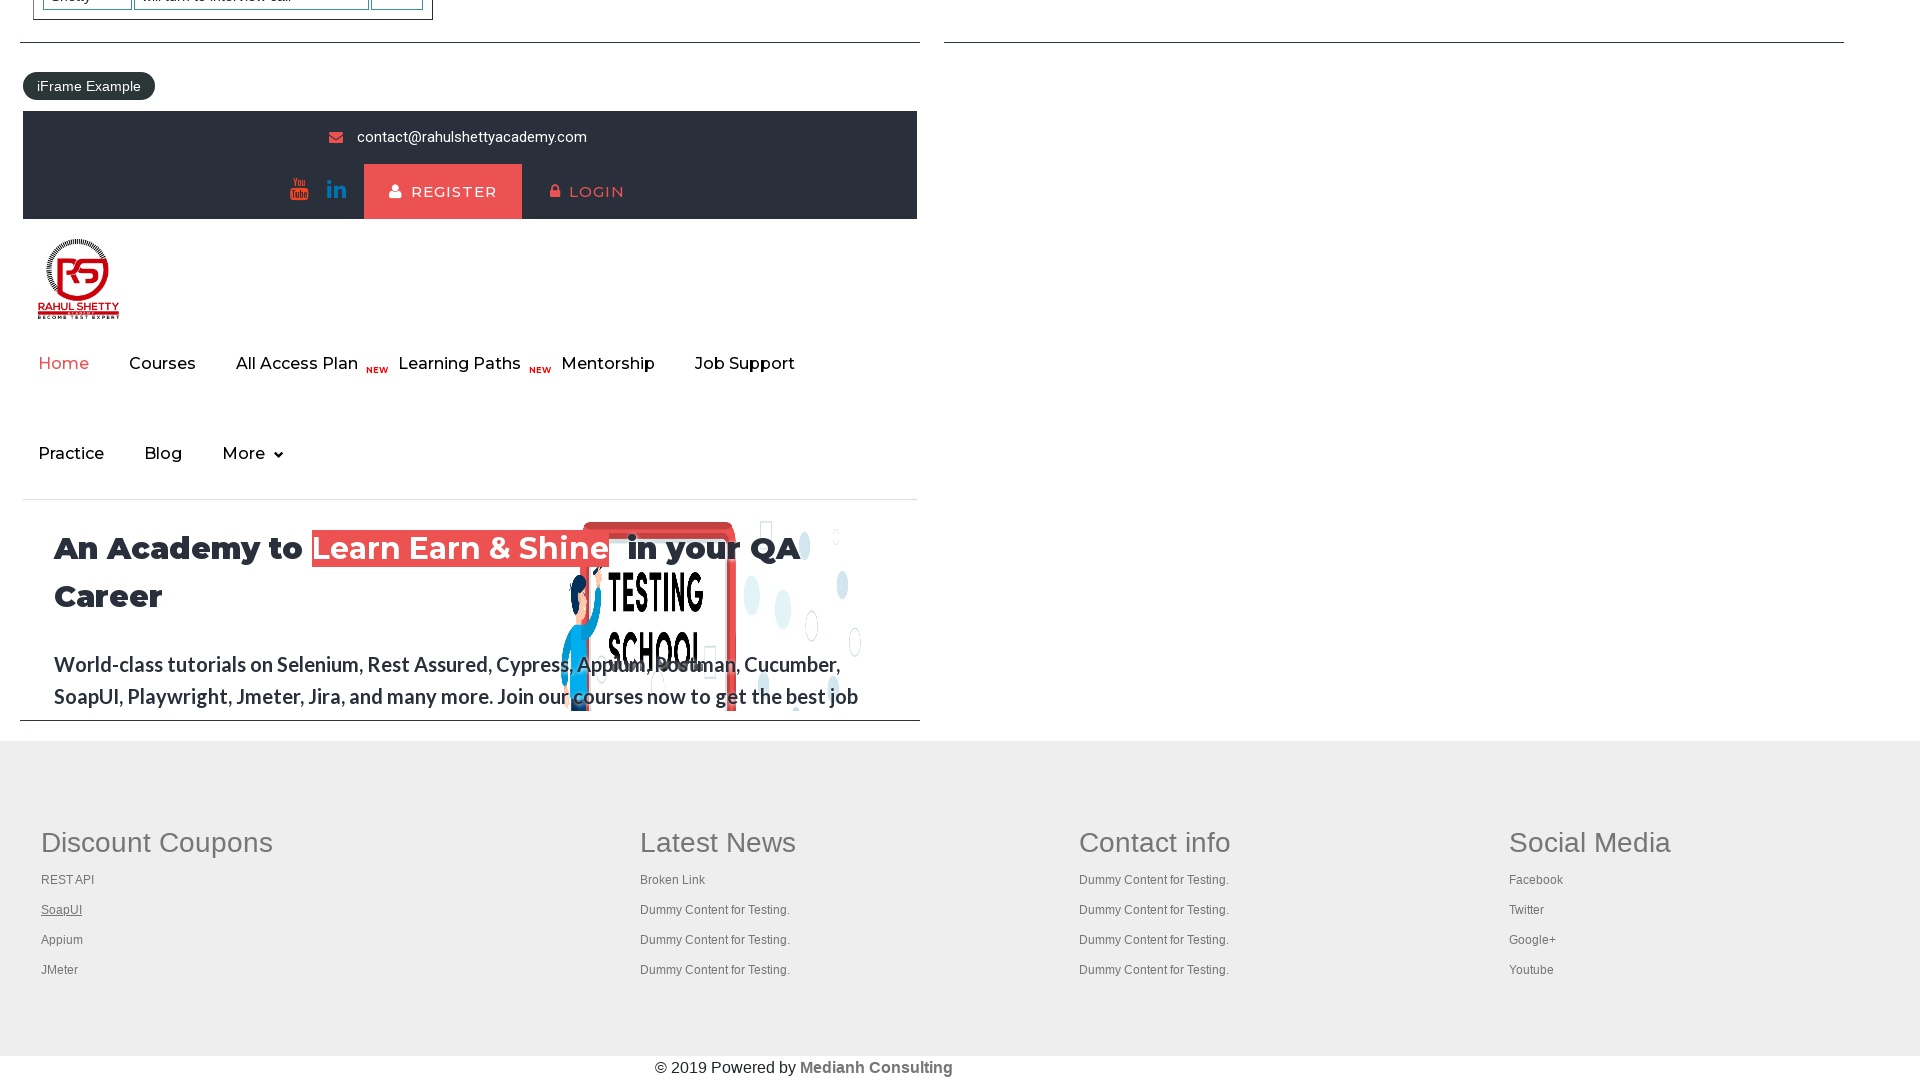

Waited for new page from link 2 to load
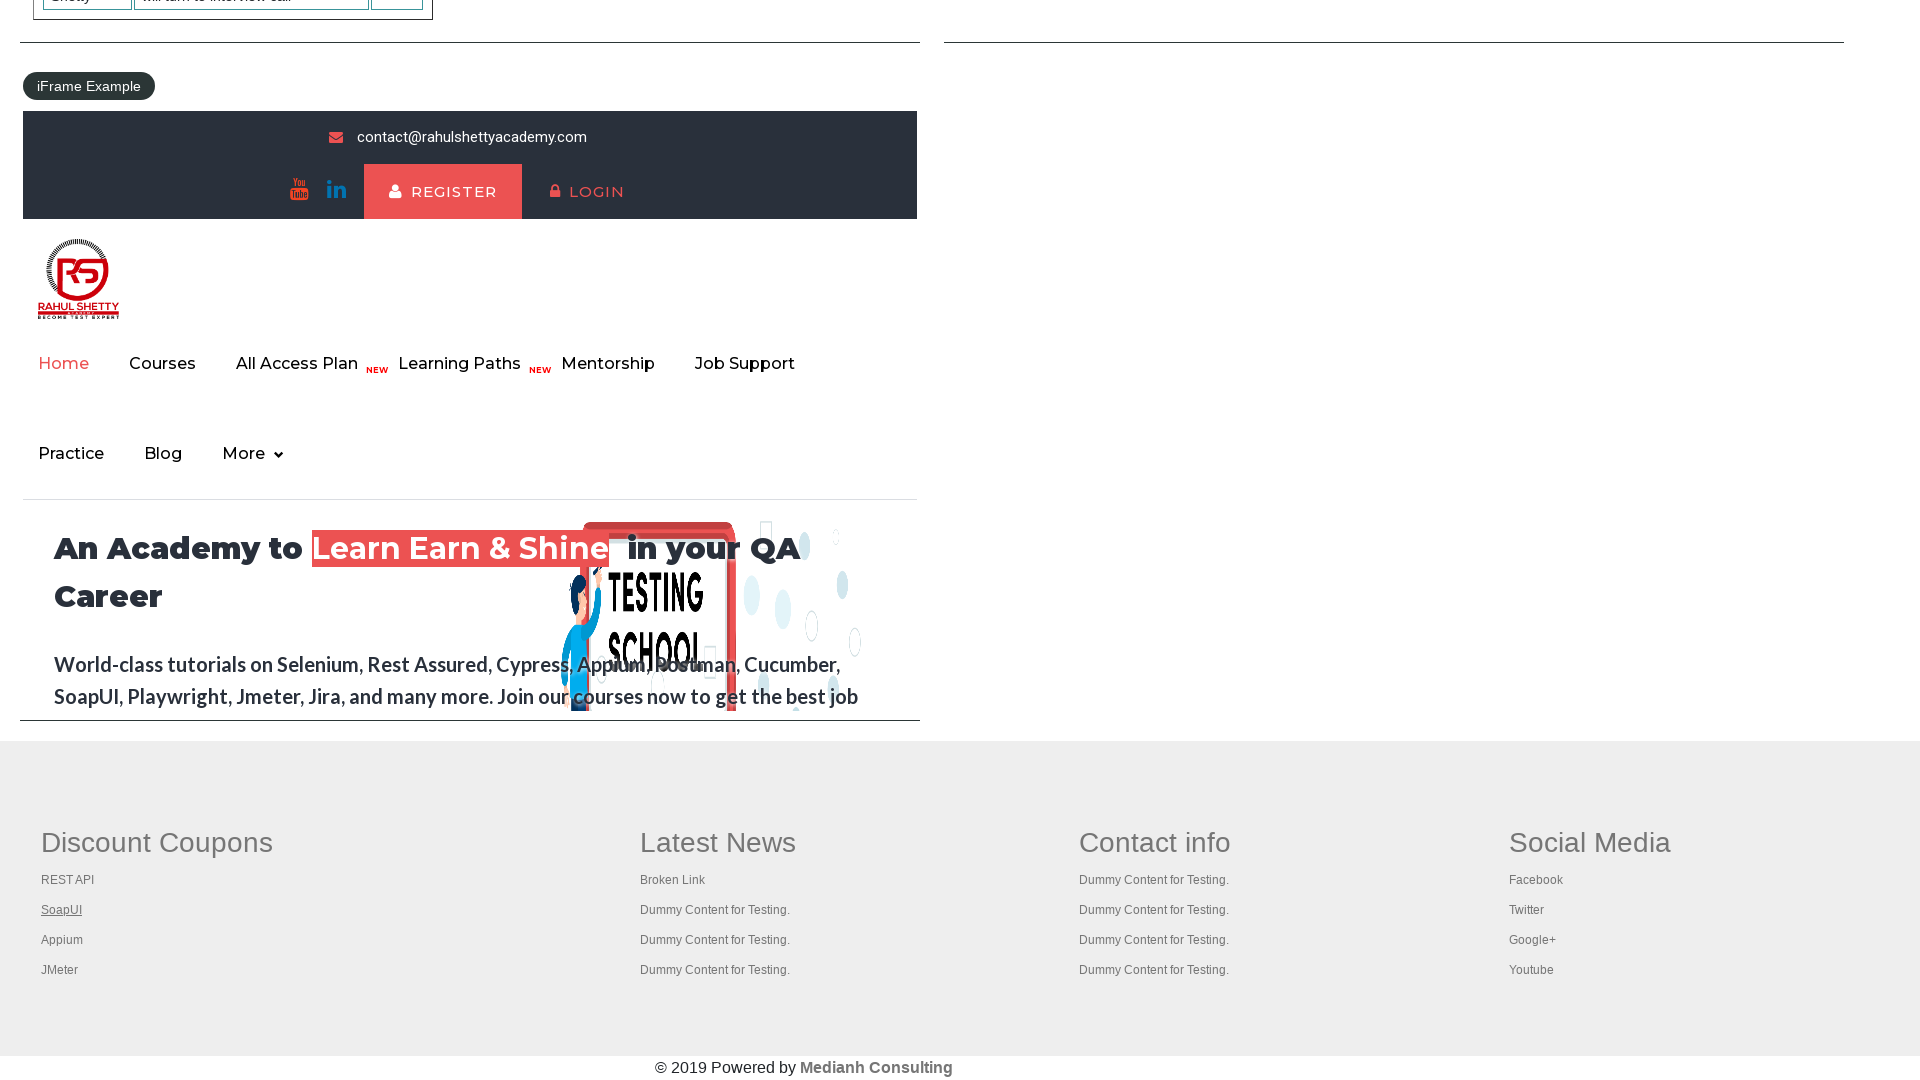

Closed new tab from link 2
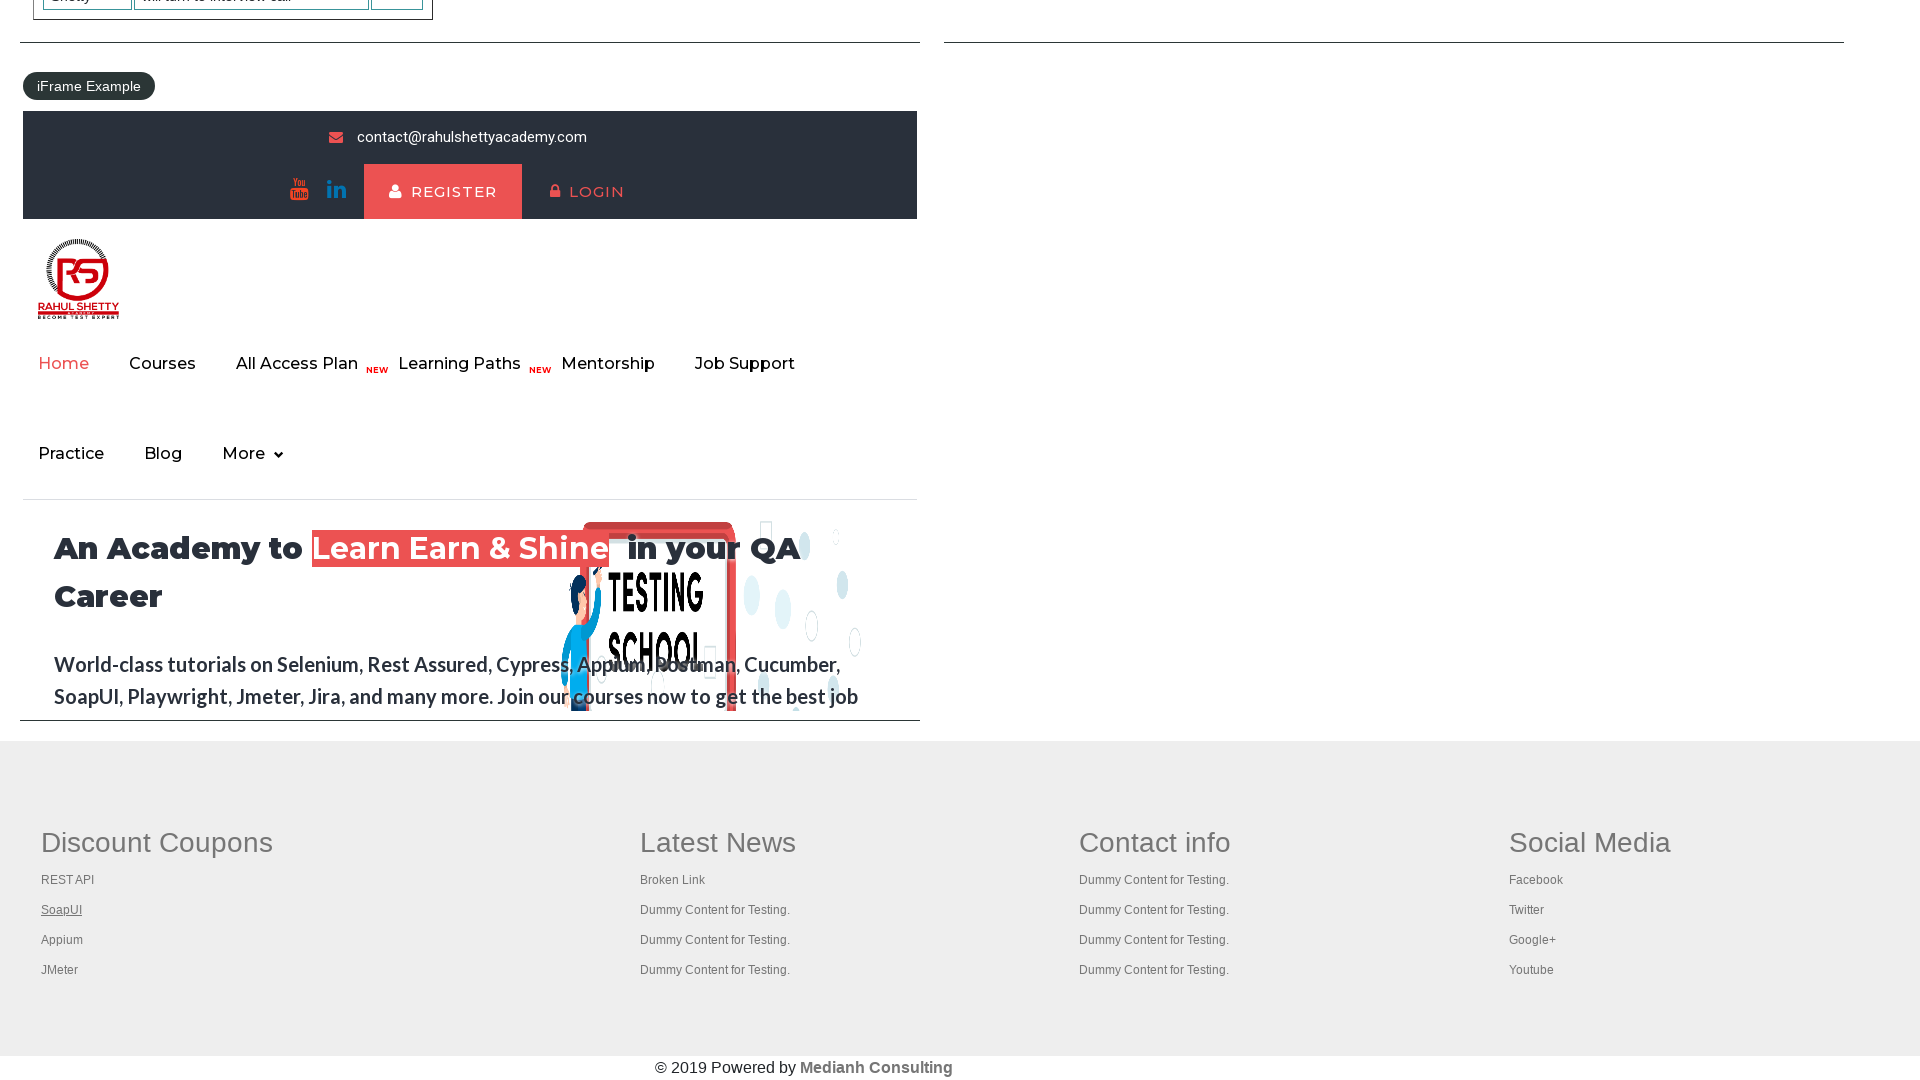

Opened footer link 3 in new tab using Ctrl+Click at (62, 940) on xpath=//table/tbody/tr/td/ul >> a >> nth=3
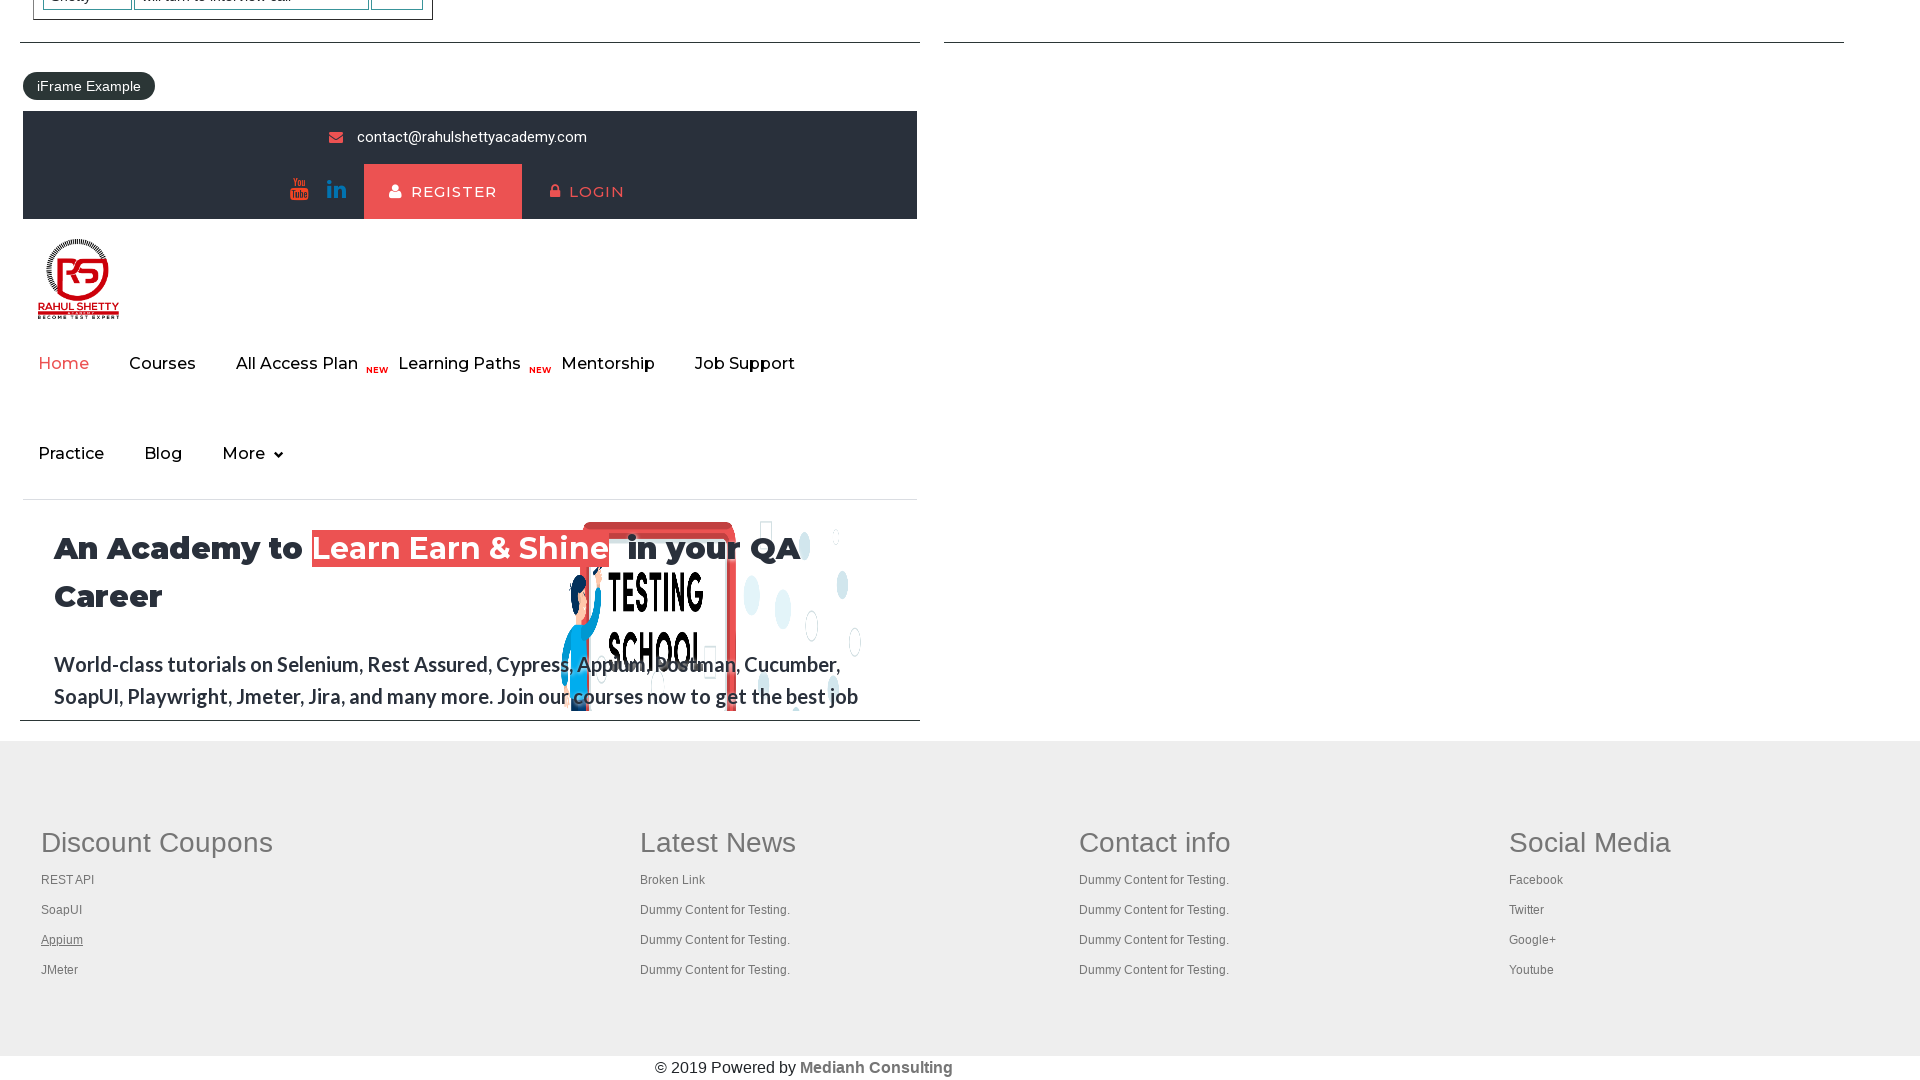

Waited for new page from link 3 to load
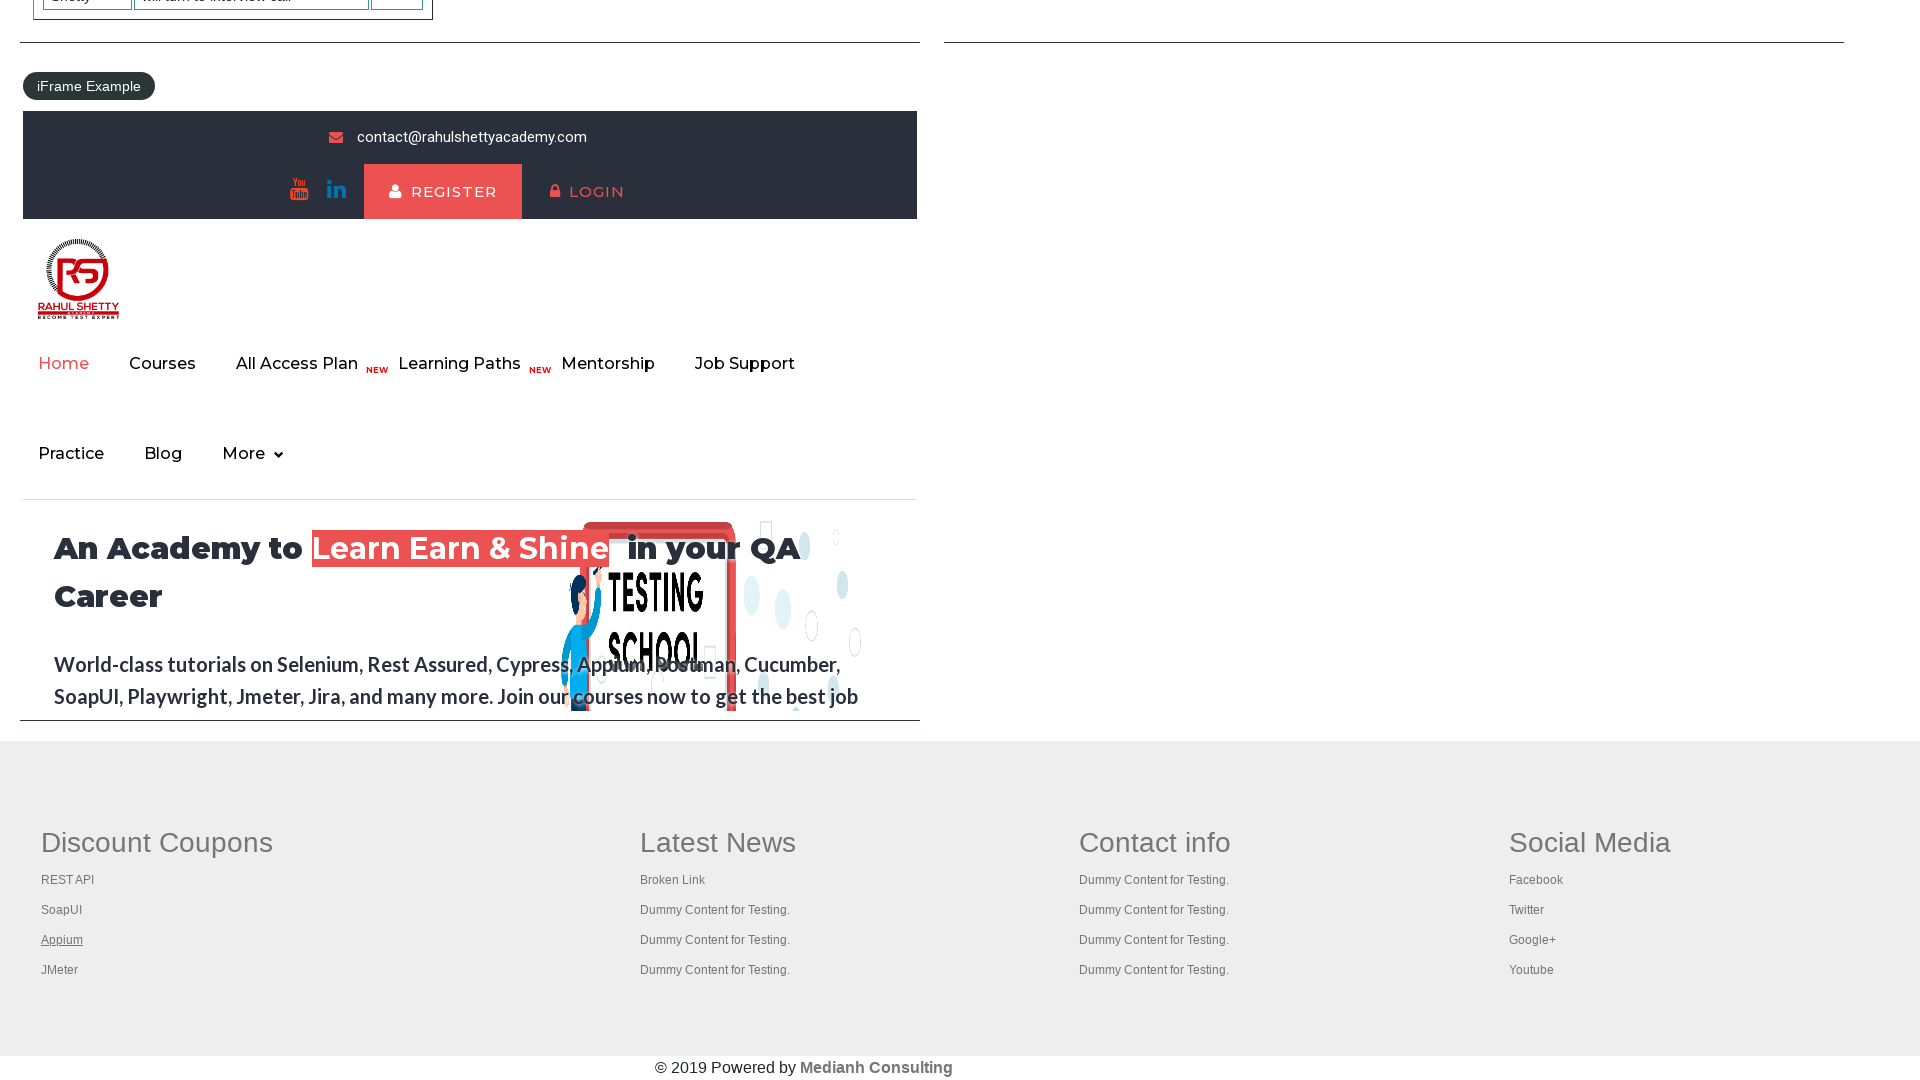

Closed new tab from link 3
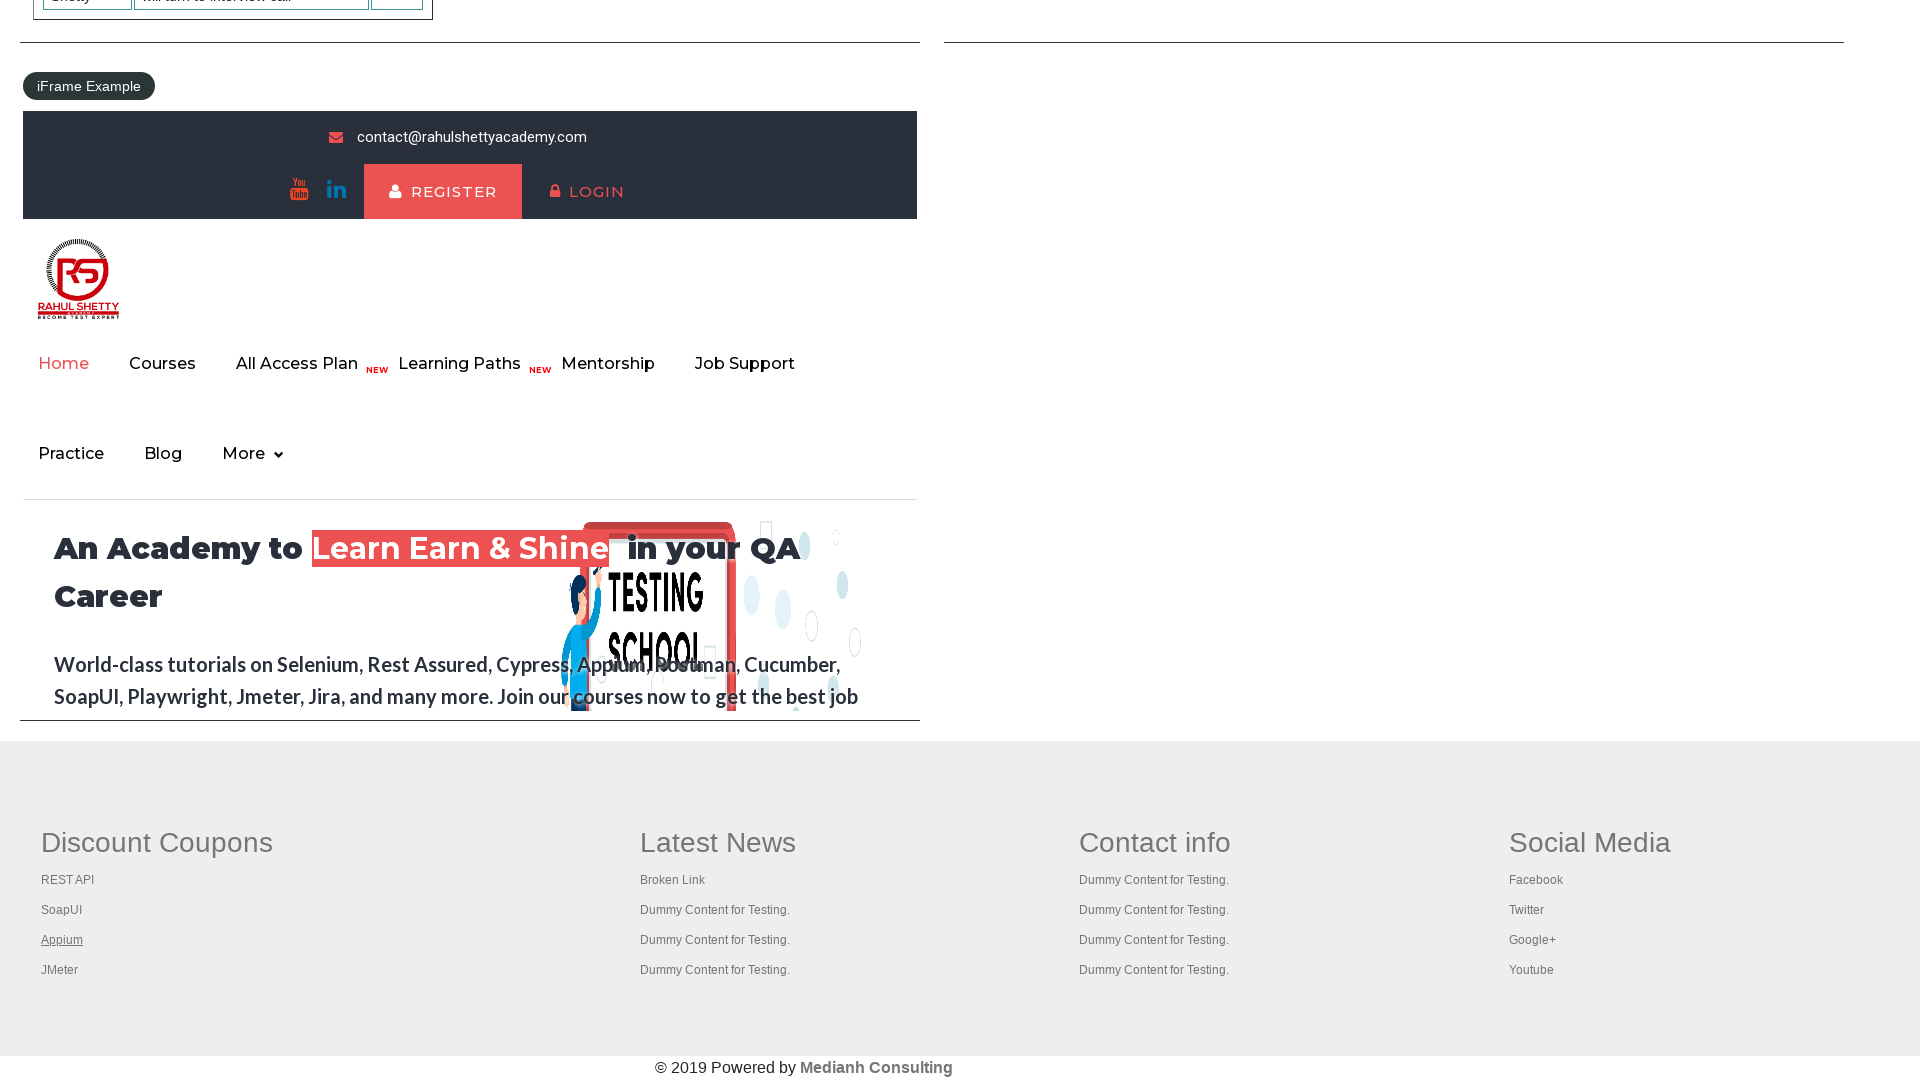

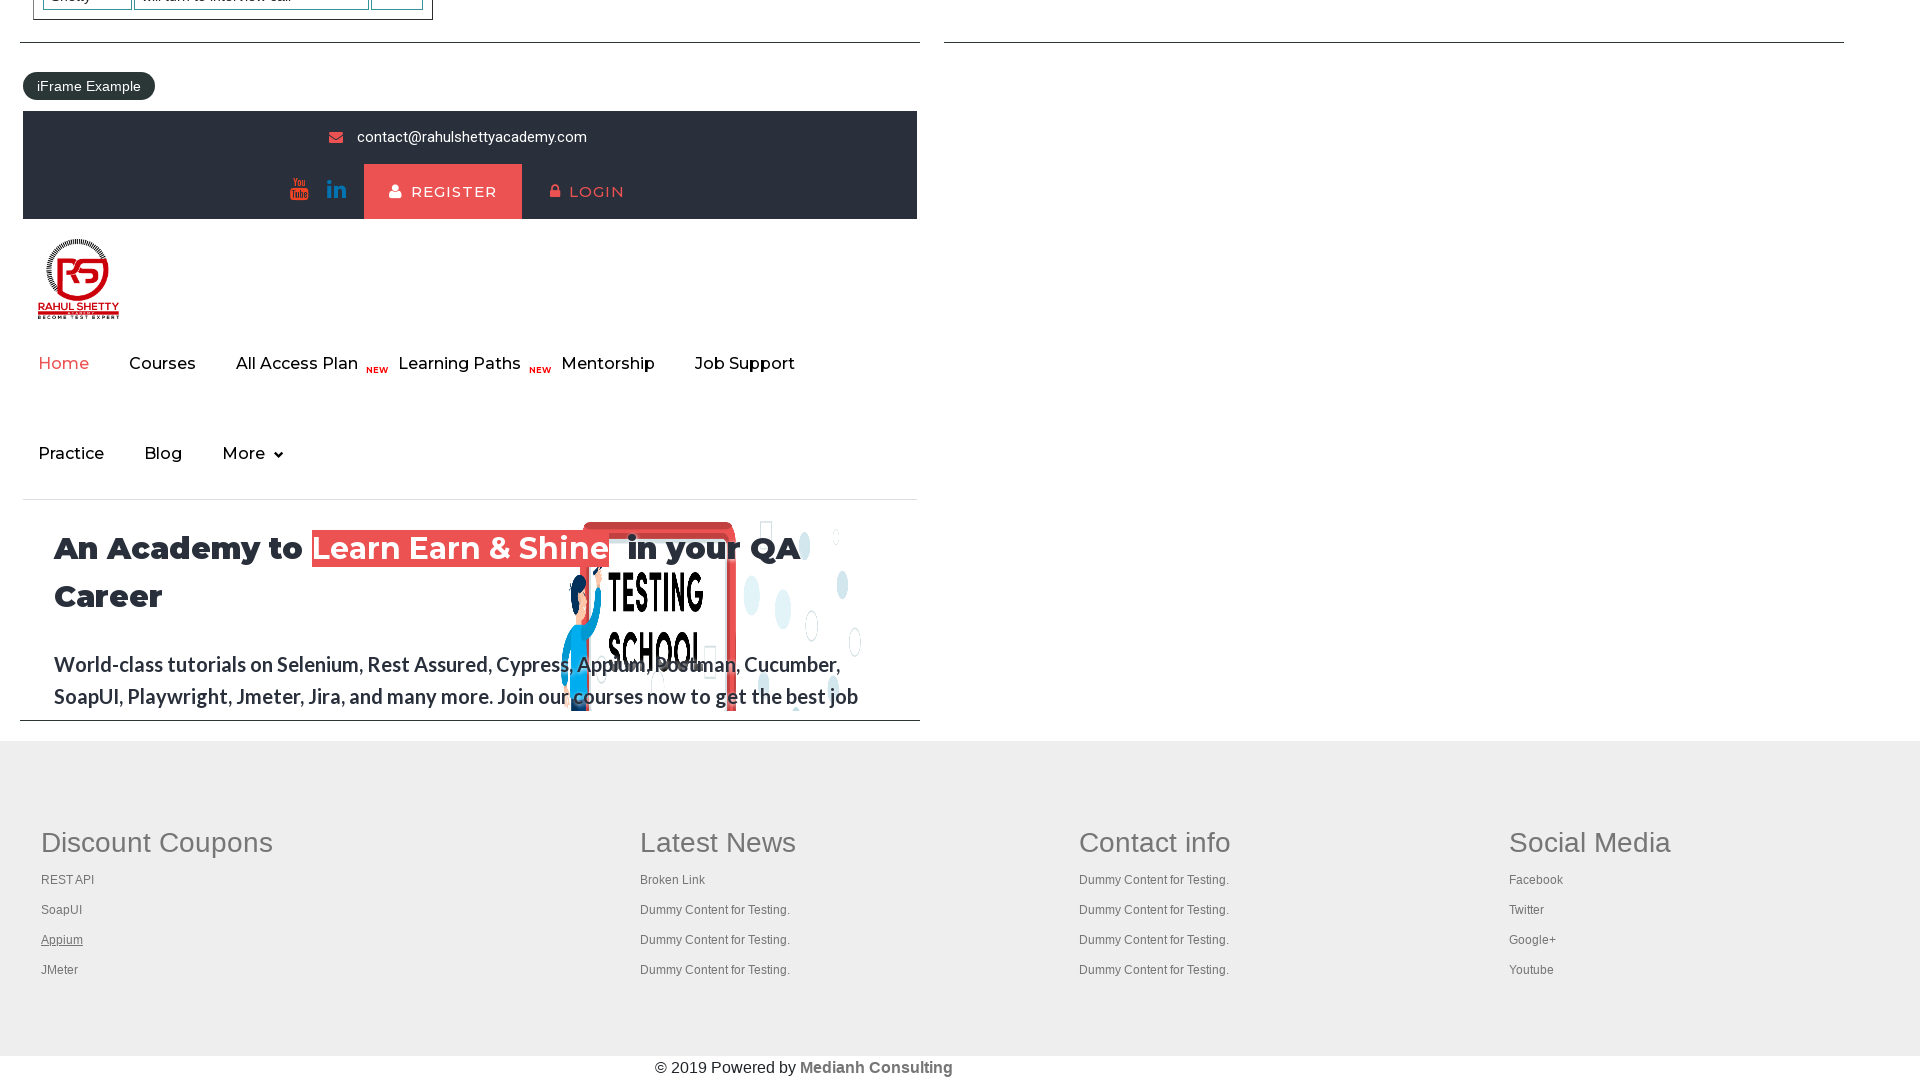